Tests JavaScript alert popup handling by clicking a button that triggers an alert and then accepting/dismissing it

Starting URL: https://demoqa.com/alerts

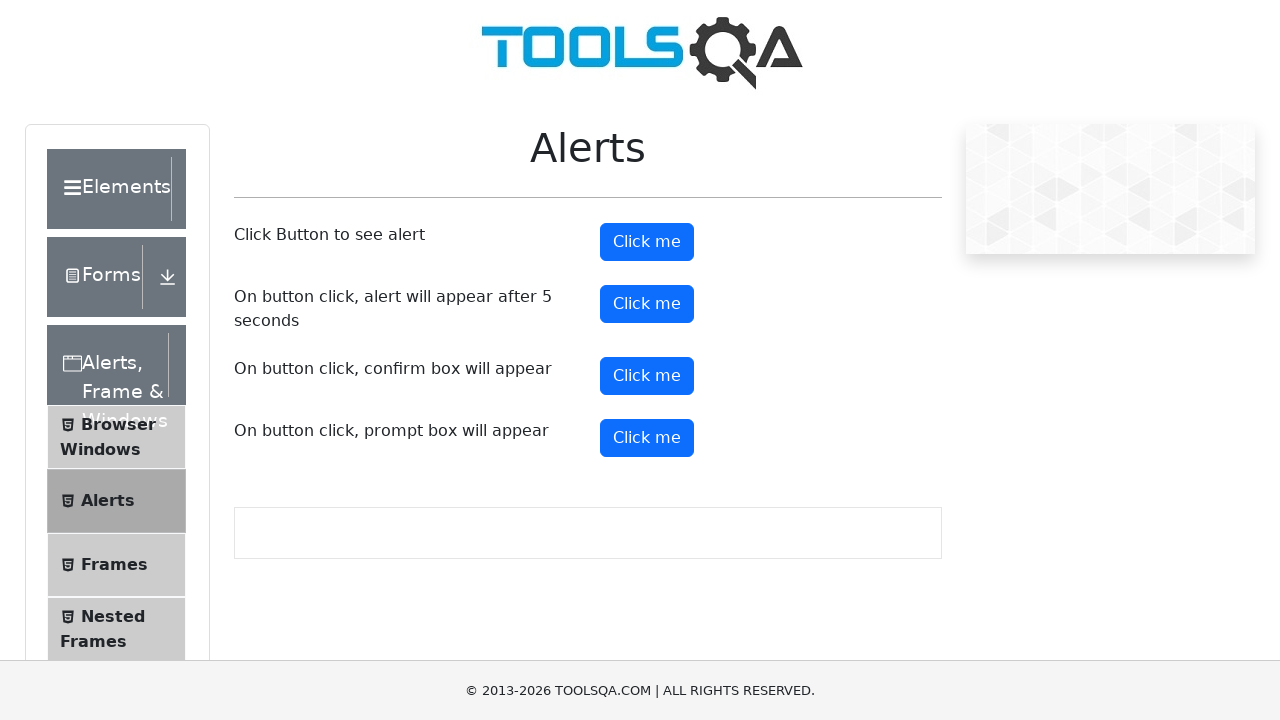

Clicked alert button to trigger the alert popup at (647, 242) on #alertButton
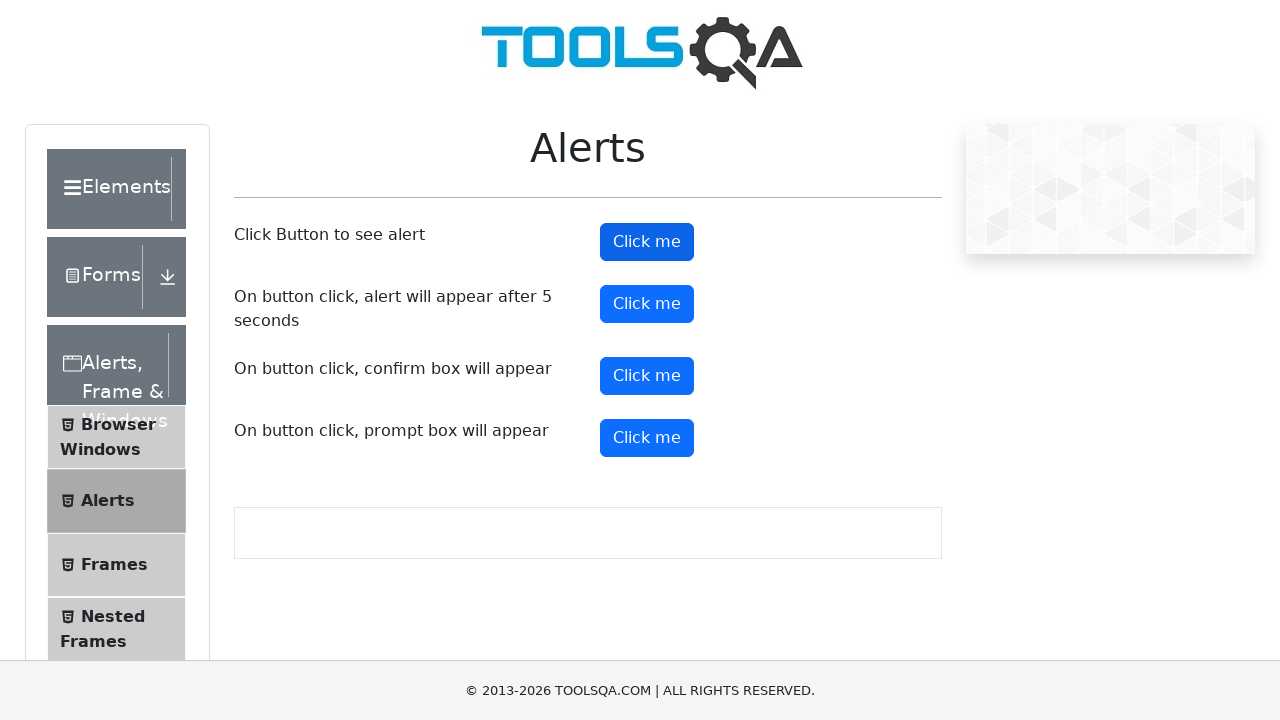

Registered dialog handler to accept alerts
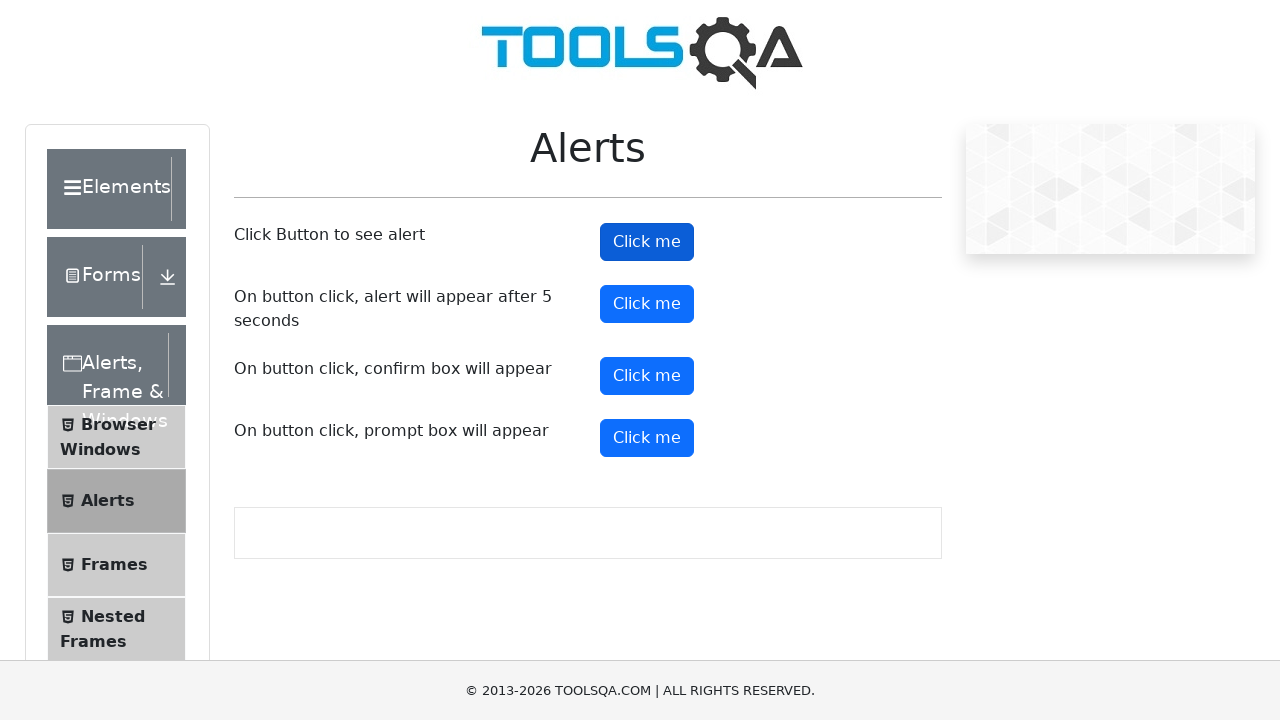

Re-registered dialog handler with custom function
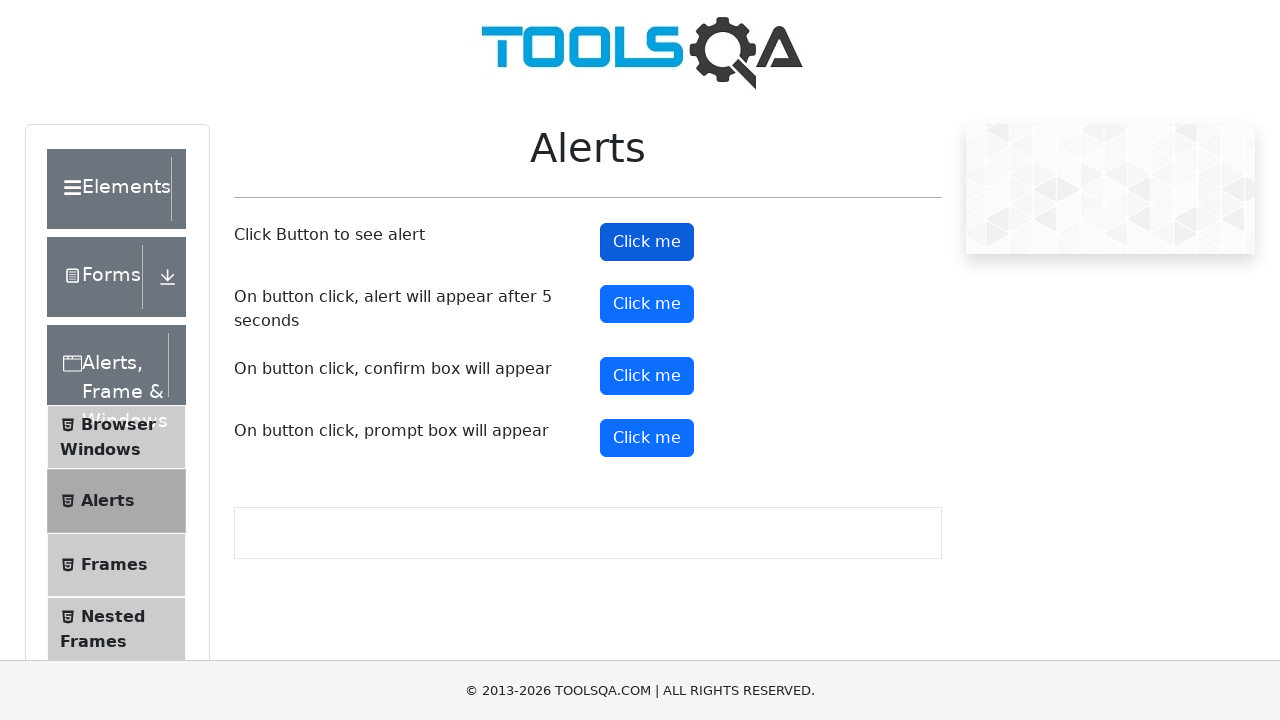

Clicked alert button again to trigger and accept alert at (647, 242) on #alertButton
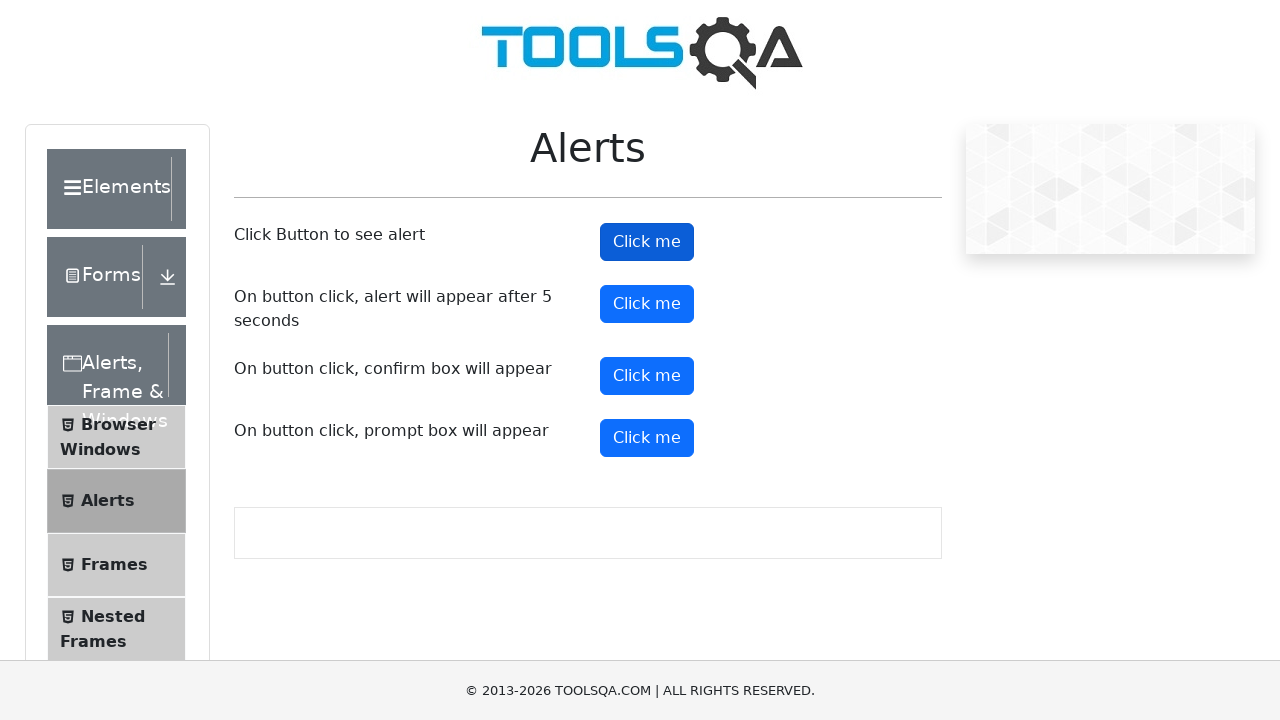

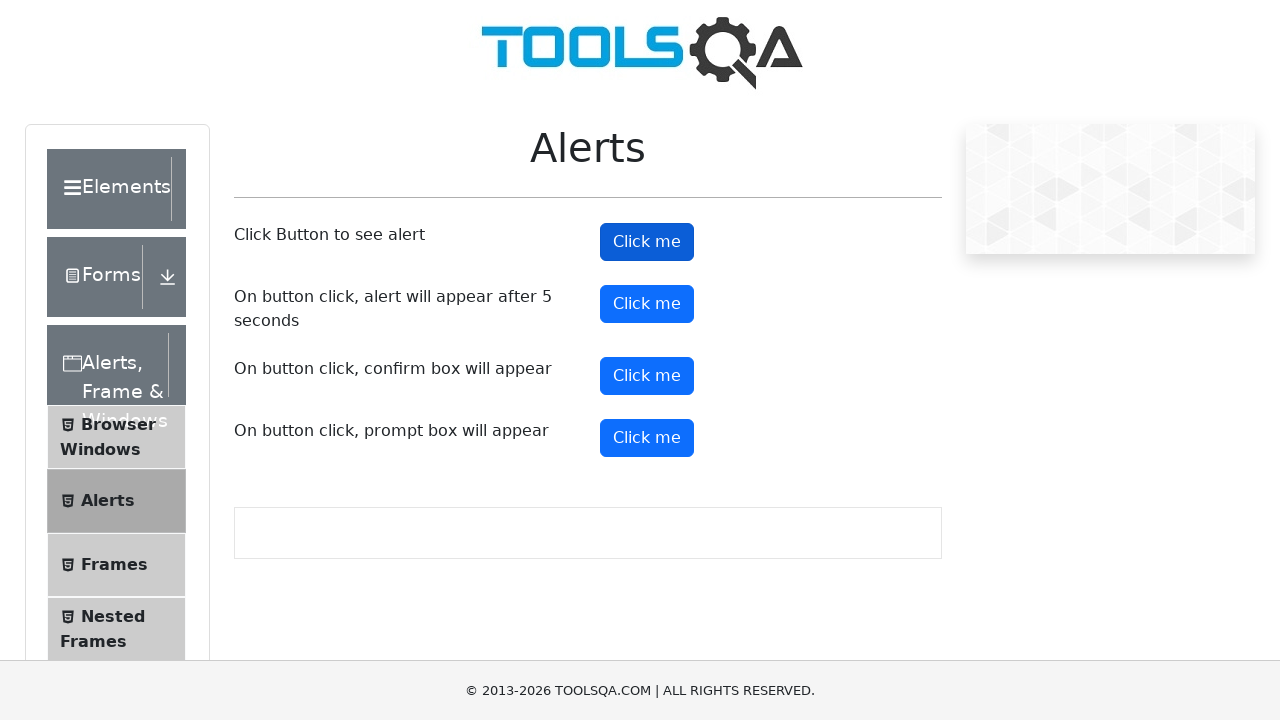